Tests JavaScript alert handling by triggering an alert popup and accepting it

Starting URL: https://the-internet.herokuapp.com/javascript_alerts

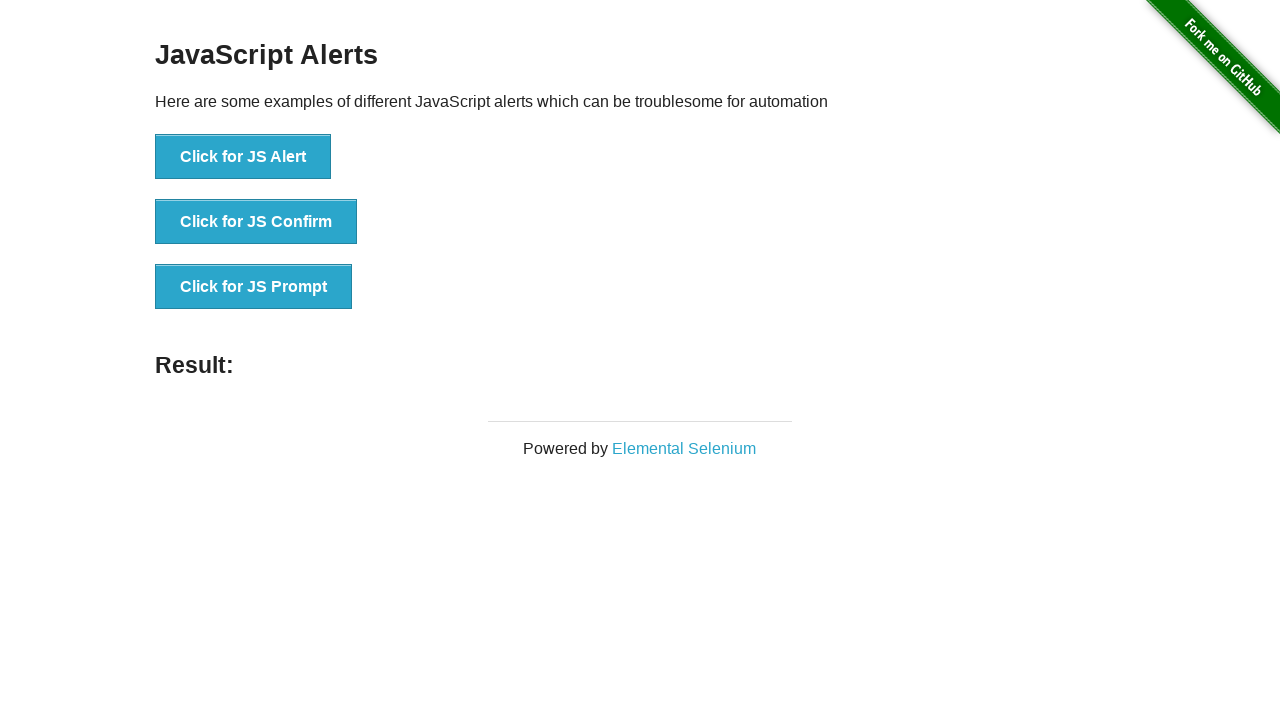

Clicked button to trigger JavaScript alert at (243, 157) on xpath=//button[text() = 'Click for JS Alert']
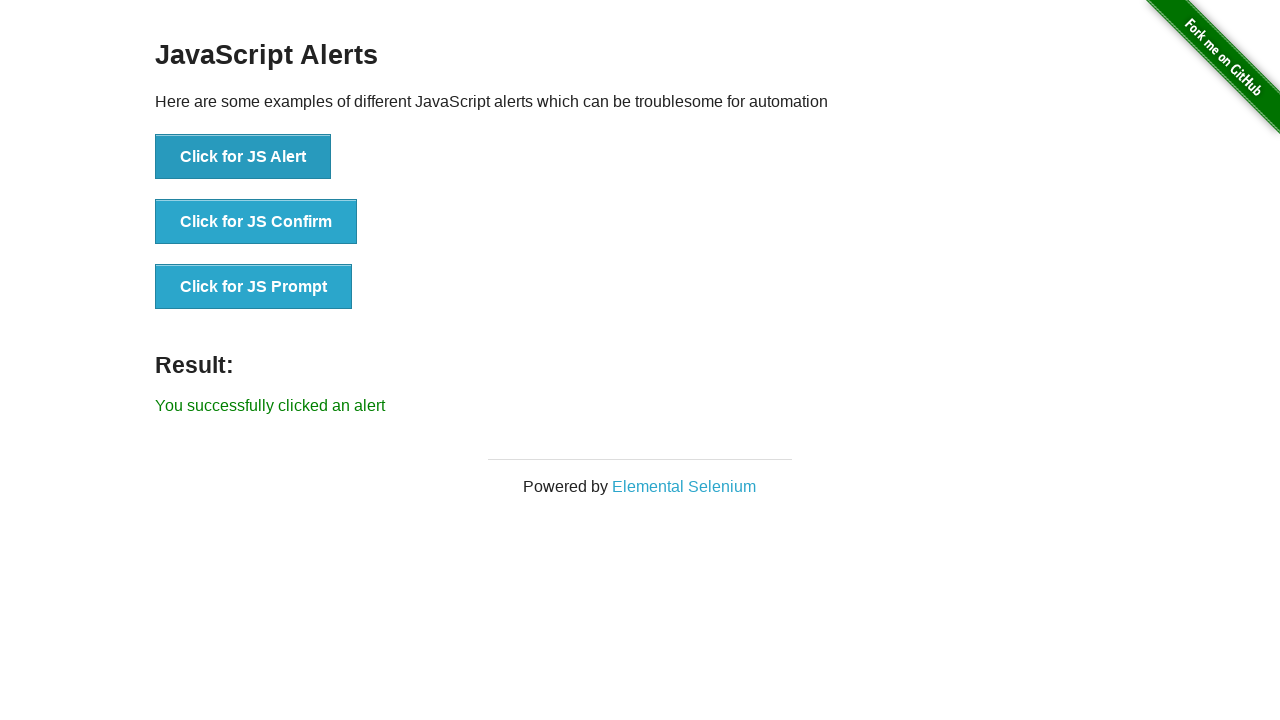

Set up dialog handler to accept alerts
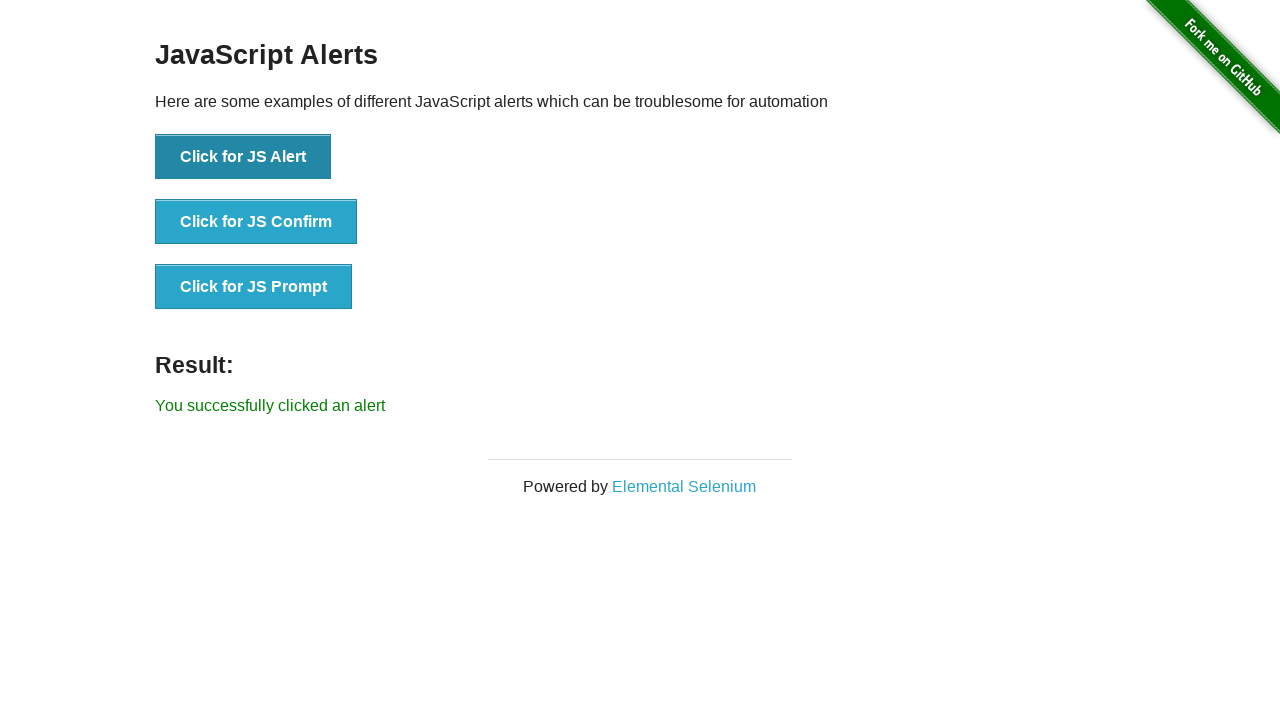

Attempted to click JS alert button with force if not disabled at (243, 157) on //button[text() = 'Click for JS Alert']
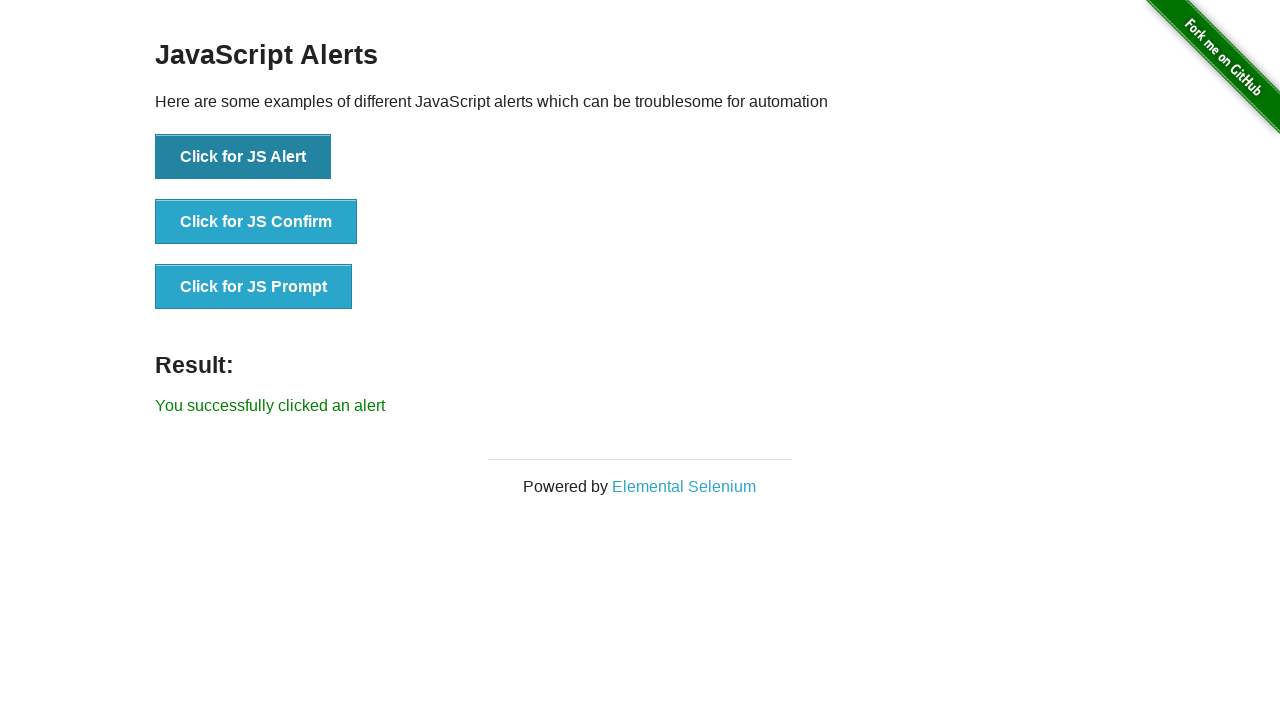

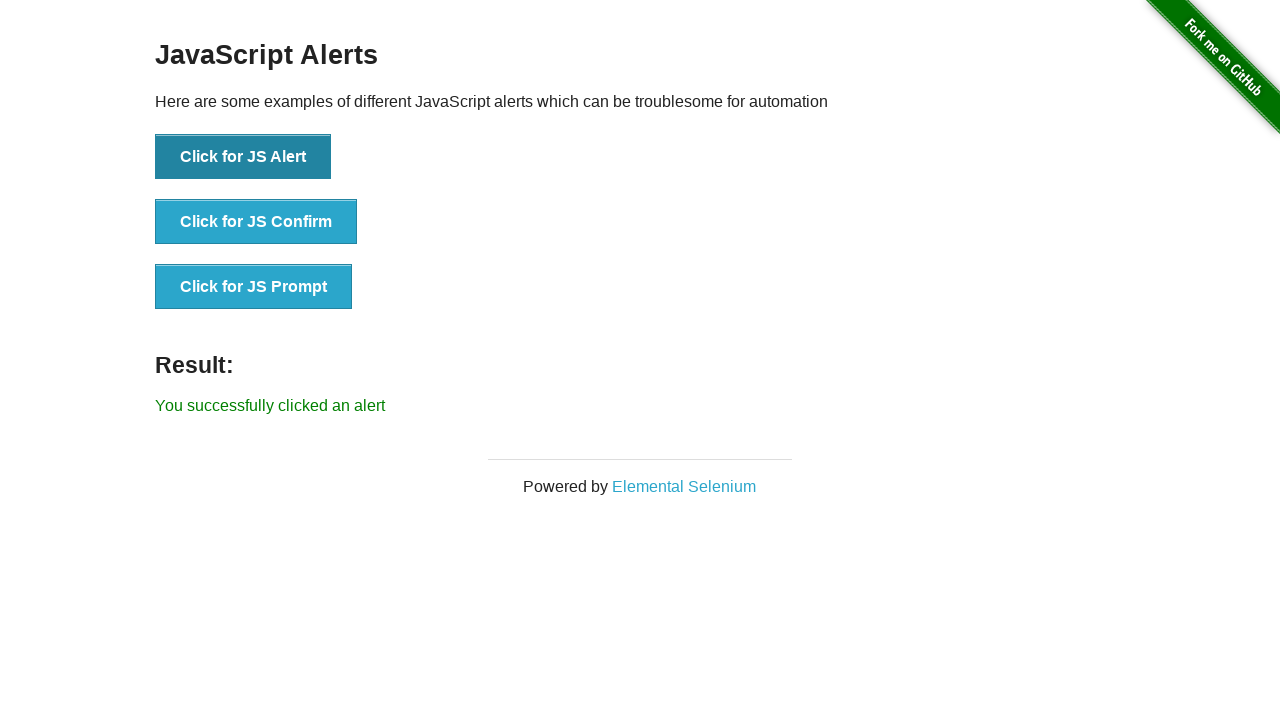